Tests Bootstrap tooltip functionality by hovering over a link element and verifying the tooltip text appears.

Starting URL: http://seleniumpractise.blogspot.com/2019/09/bootstrap-tooltip-in-selenium.html

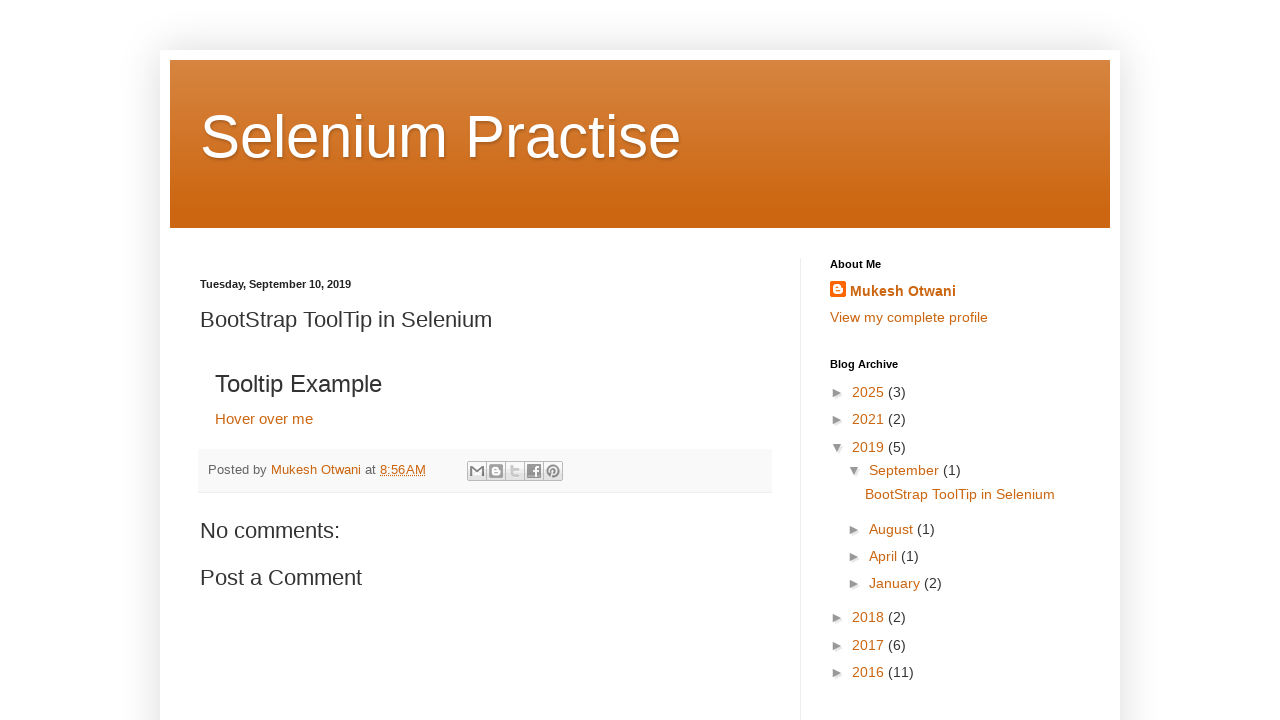

Navigated to Bootstrap tooltip test page
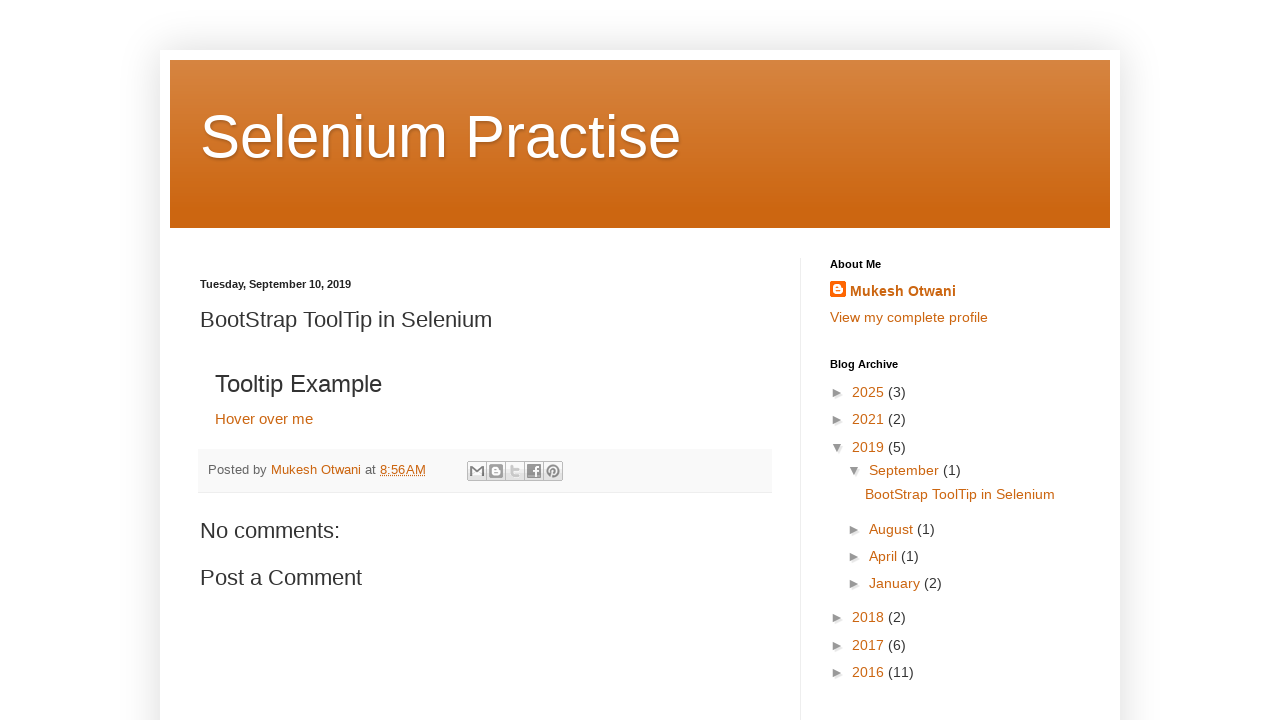

Hovered over 'Hover over me' link to trigger tooltip at (264, 418) on xpath=//a[text()='Hover over me']
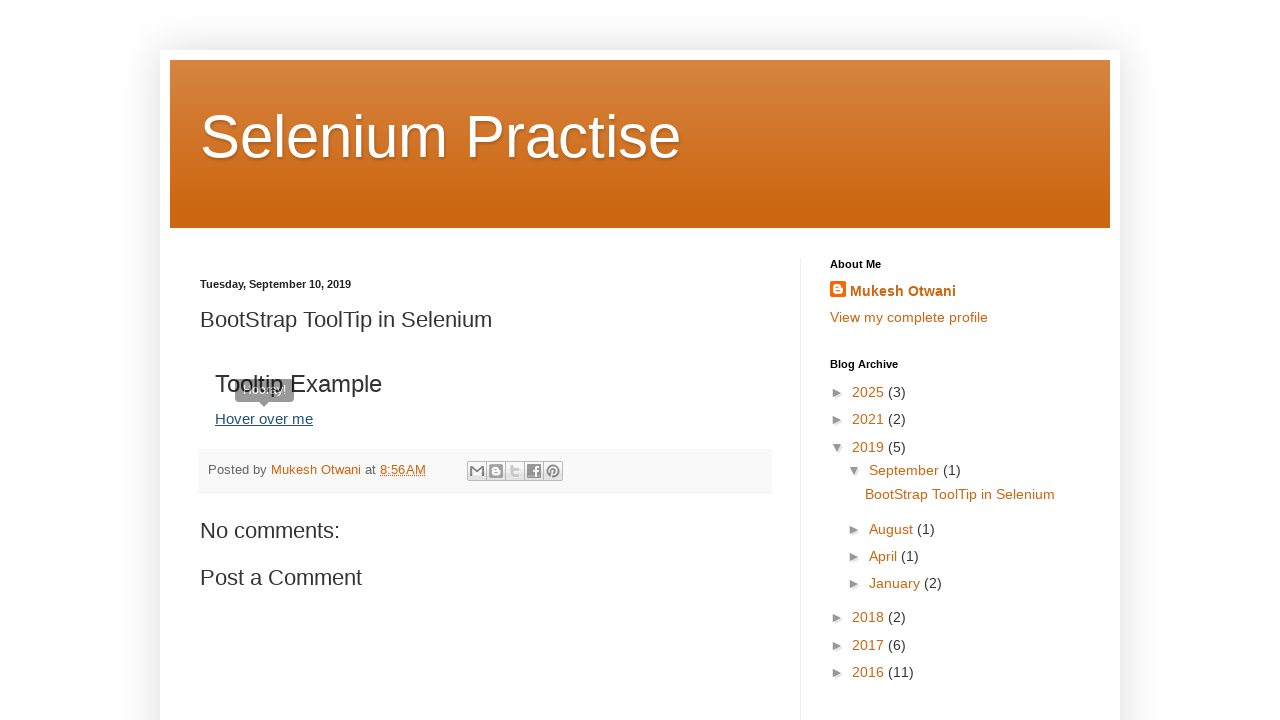

Tooltip element appeared on page
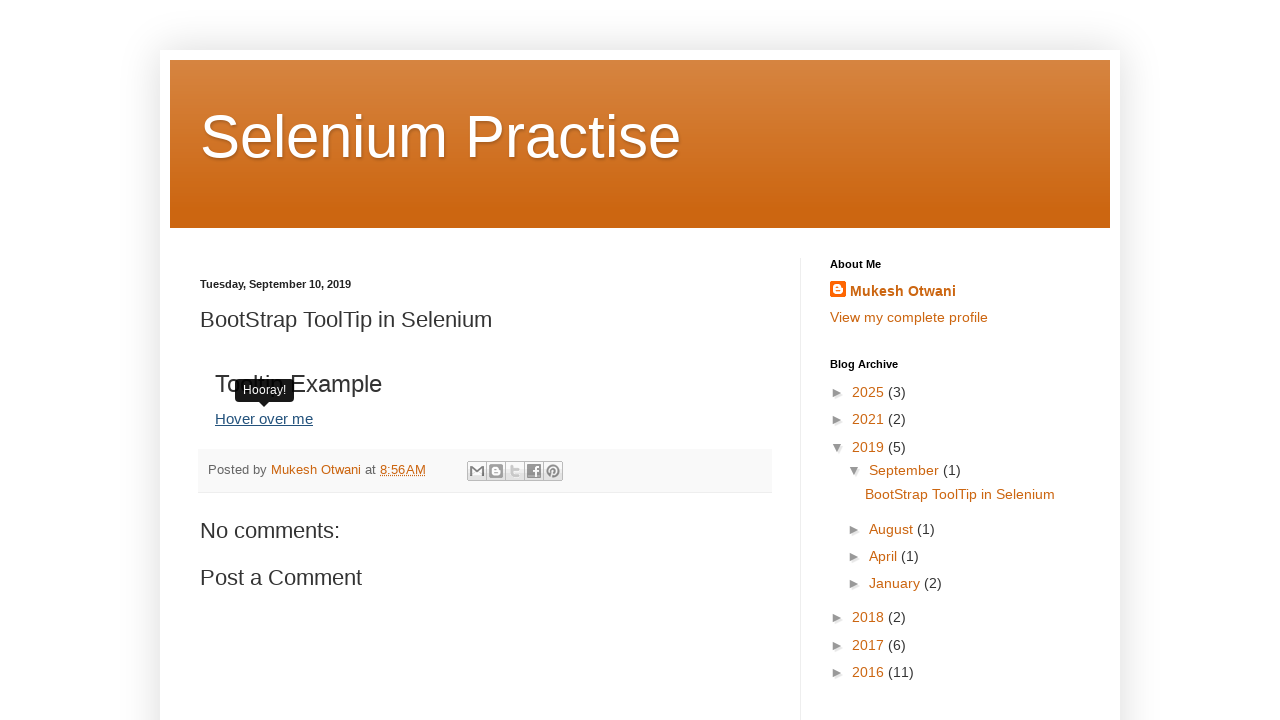

Retrieved tooltip text: 'Hooray!'
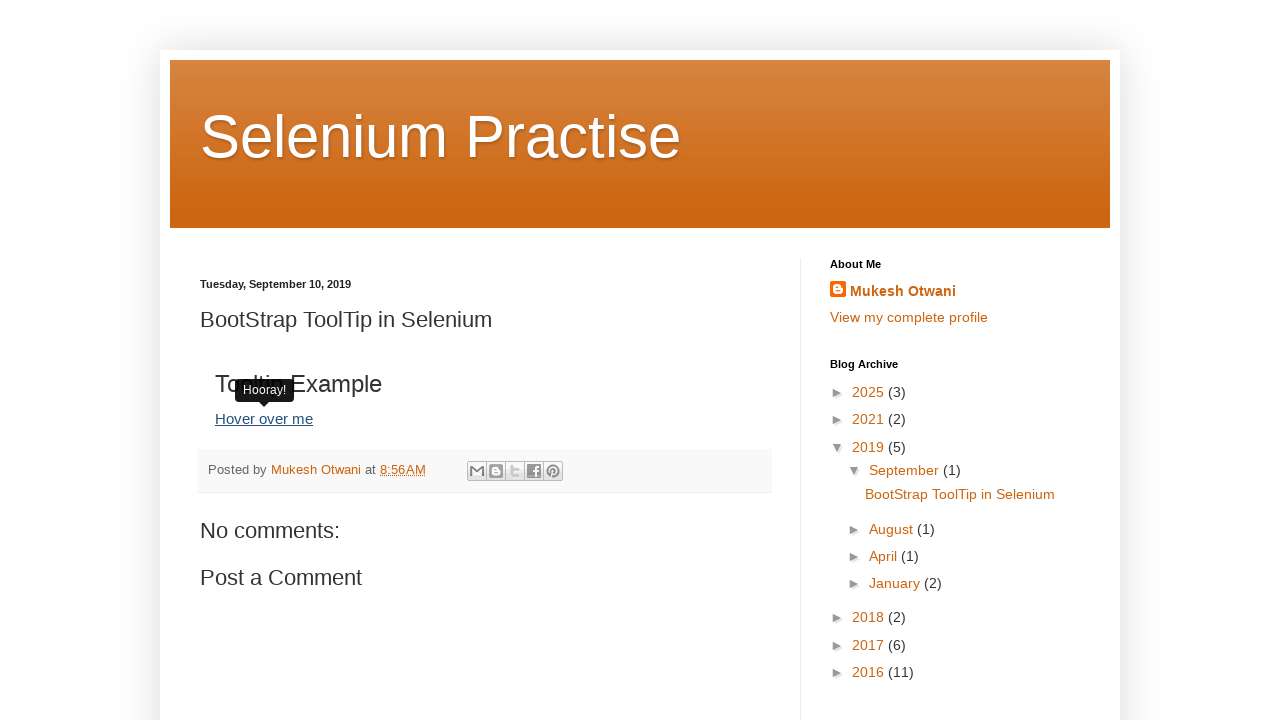

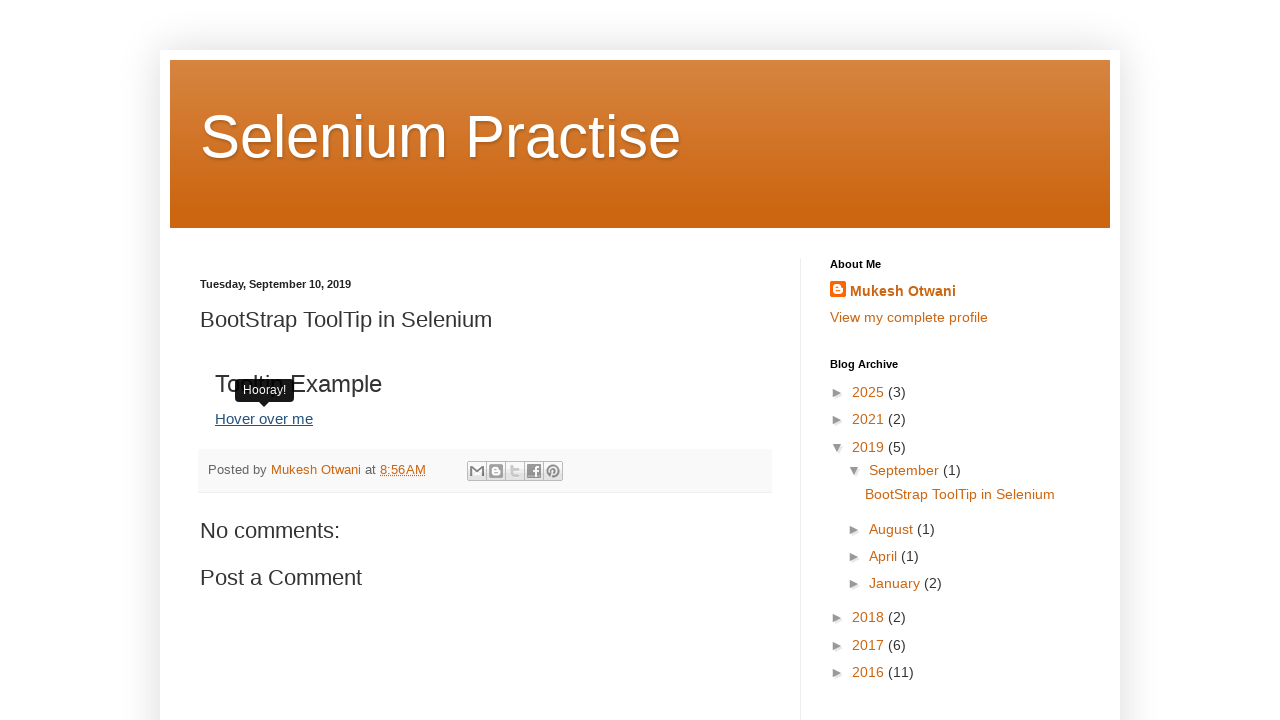